Tests JavaScript alert handling by clicking a button to trigger an alert, accepting it, and verifying the result message is displayed on the page.

Starting URL: http://the-internet.herokuapp.com/javascript_alerts

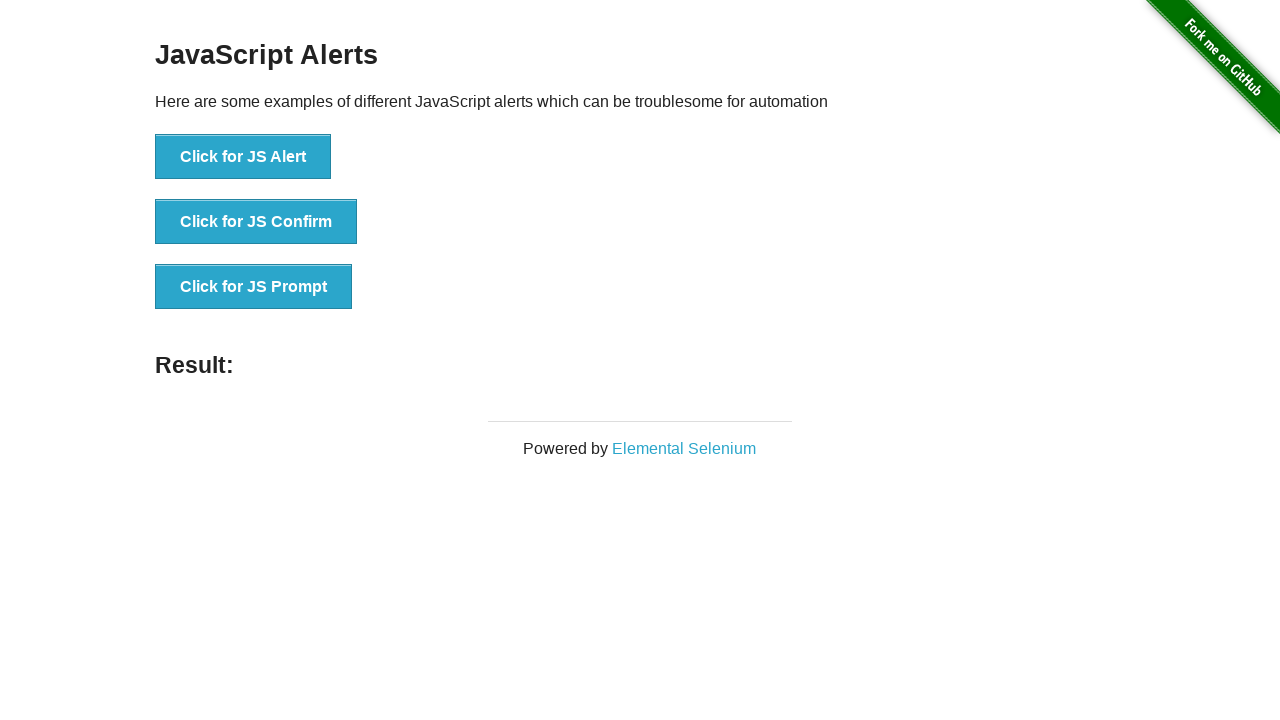

Clicked first button to trigger JavaScript alert at (243, 157) on ul > li:nth-child(1) > button
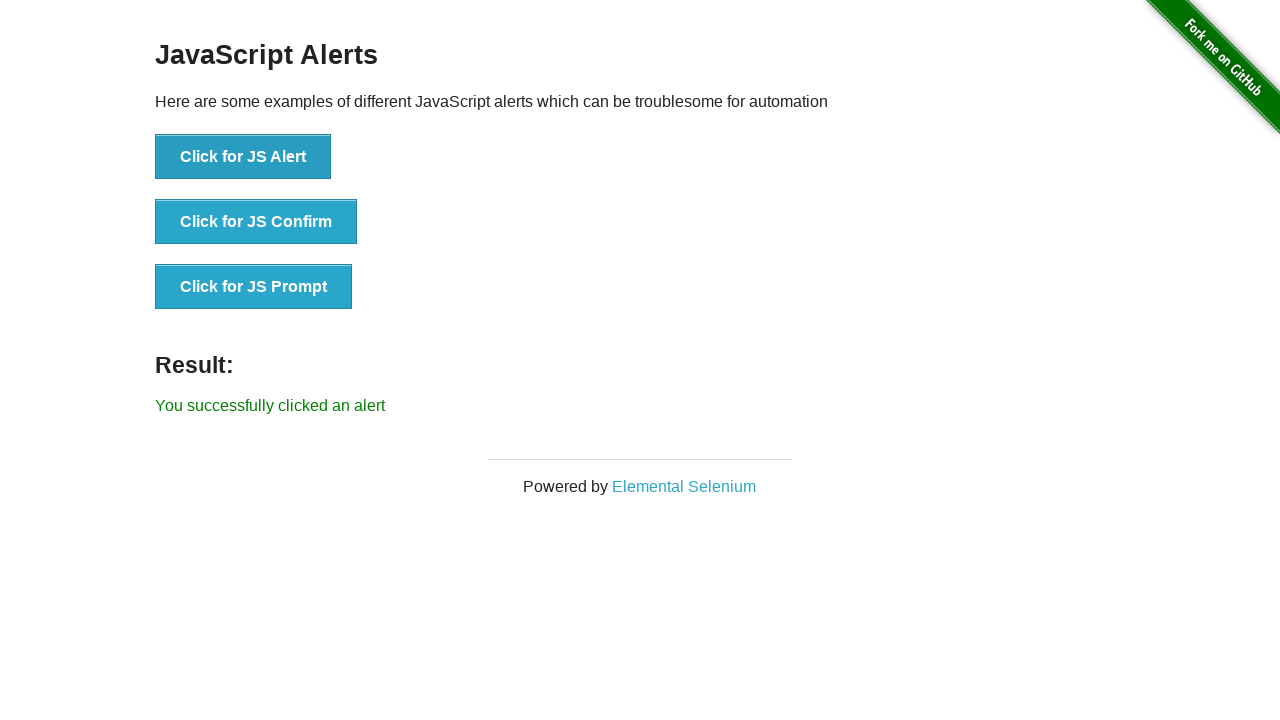

Set up dialog handler to accept alerts
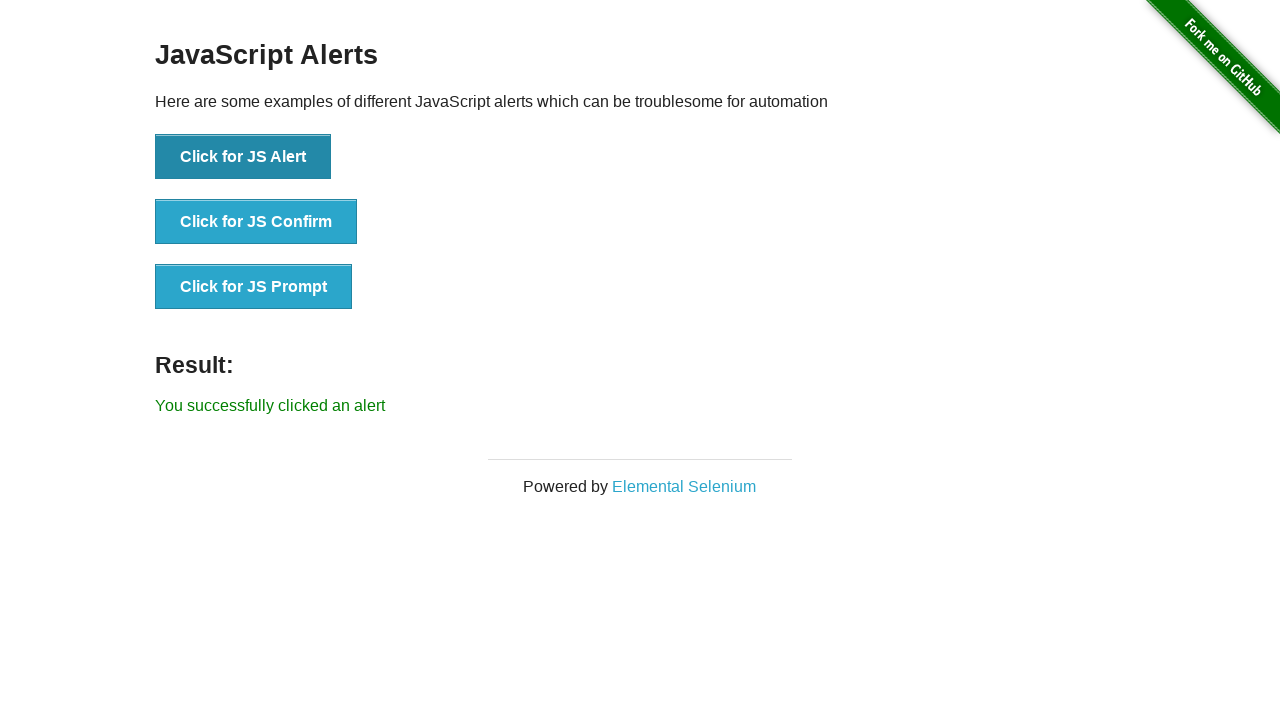

Result message element loaded
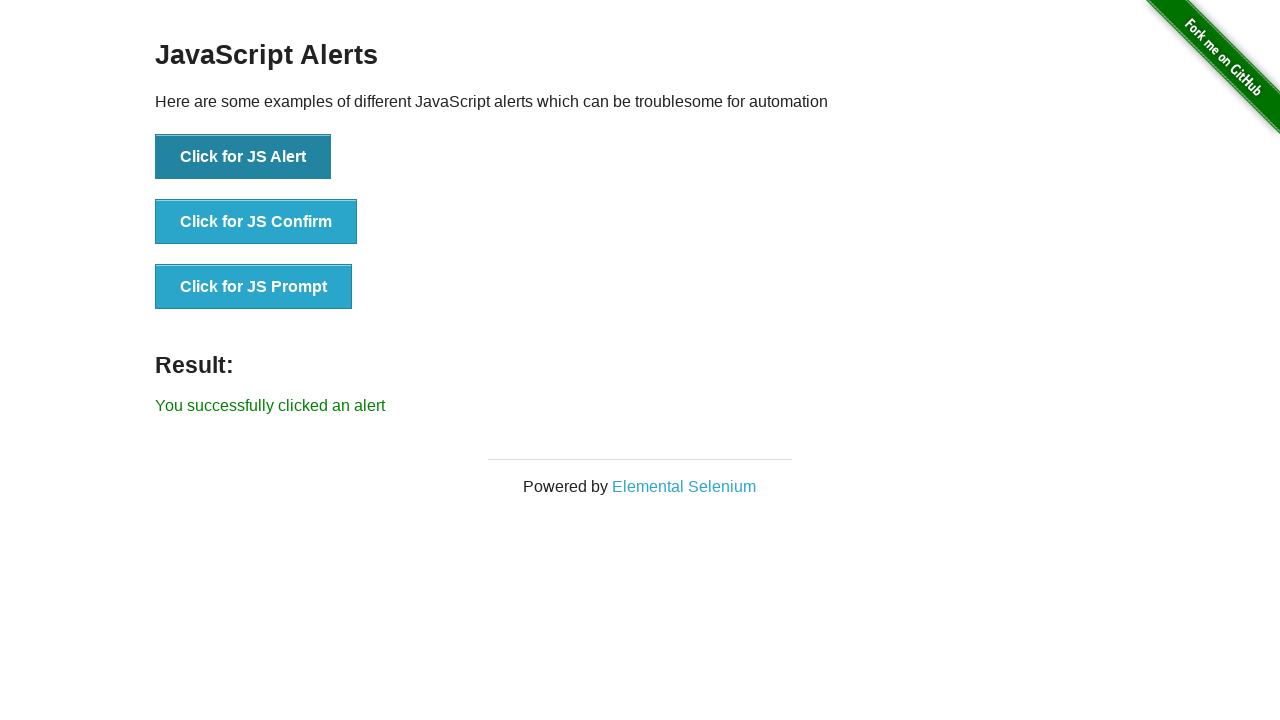

Retrieved result text content
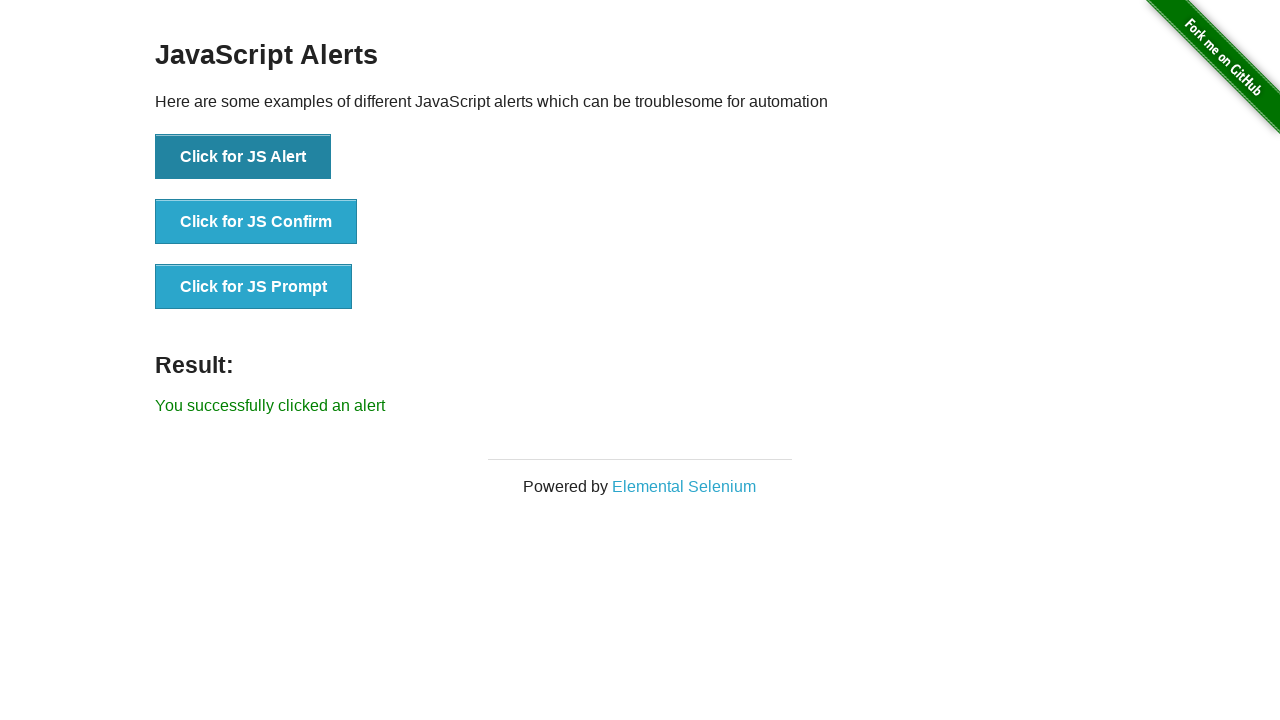

Verified result text matches expected message: 'You successfully clicked an alert'
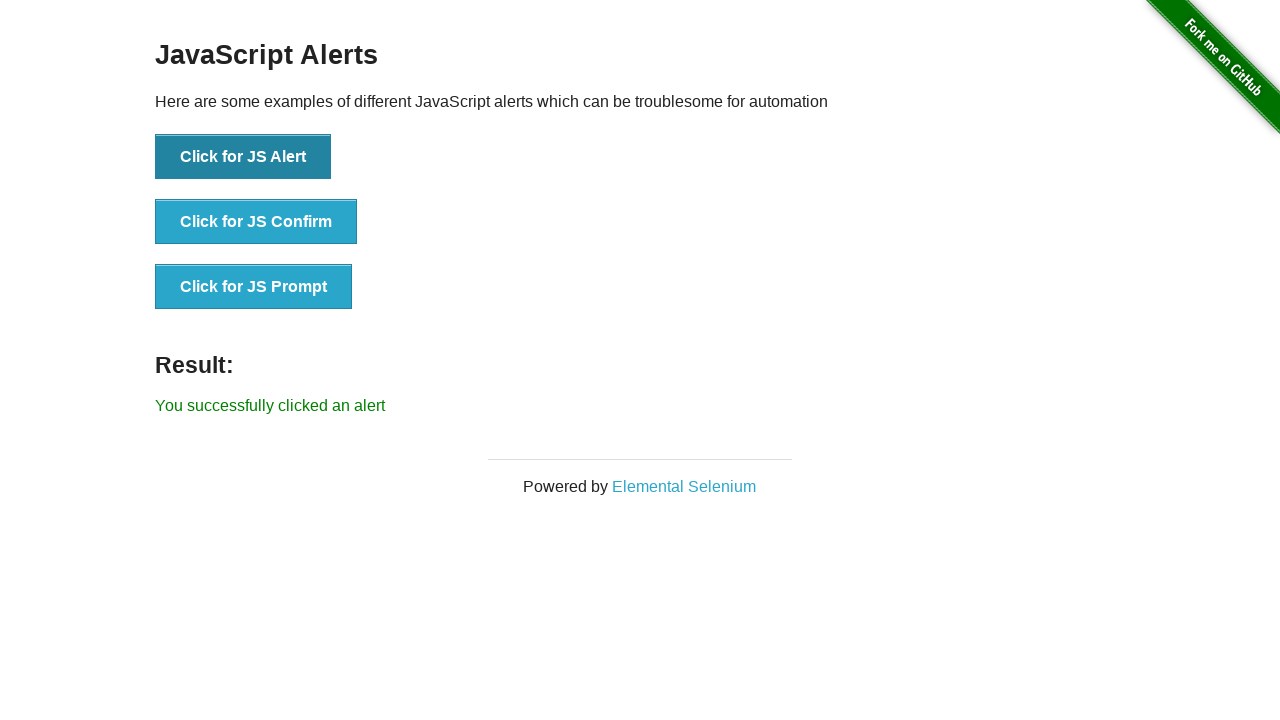

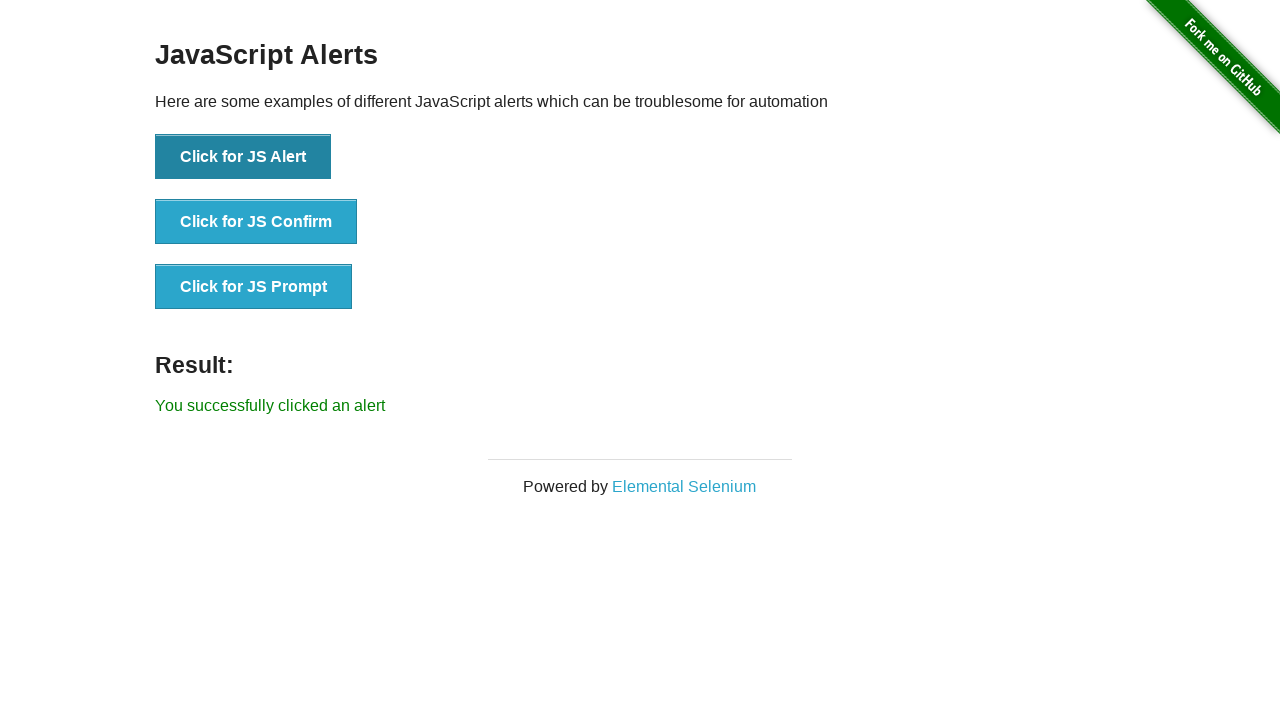